Tests calendar/date picker functionality by clicking on the date input field and selecting a specific date (6th of the month)

Starting URL: https://rahulshettyacademy.com/dropdownsPractise/

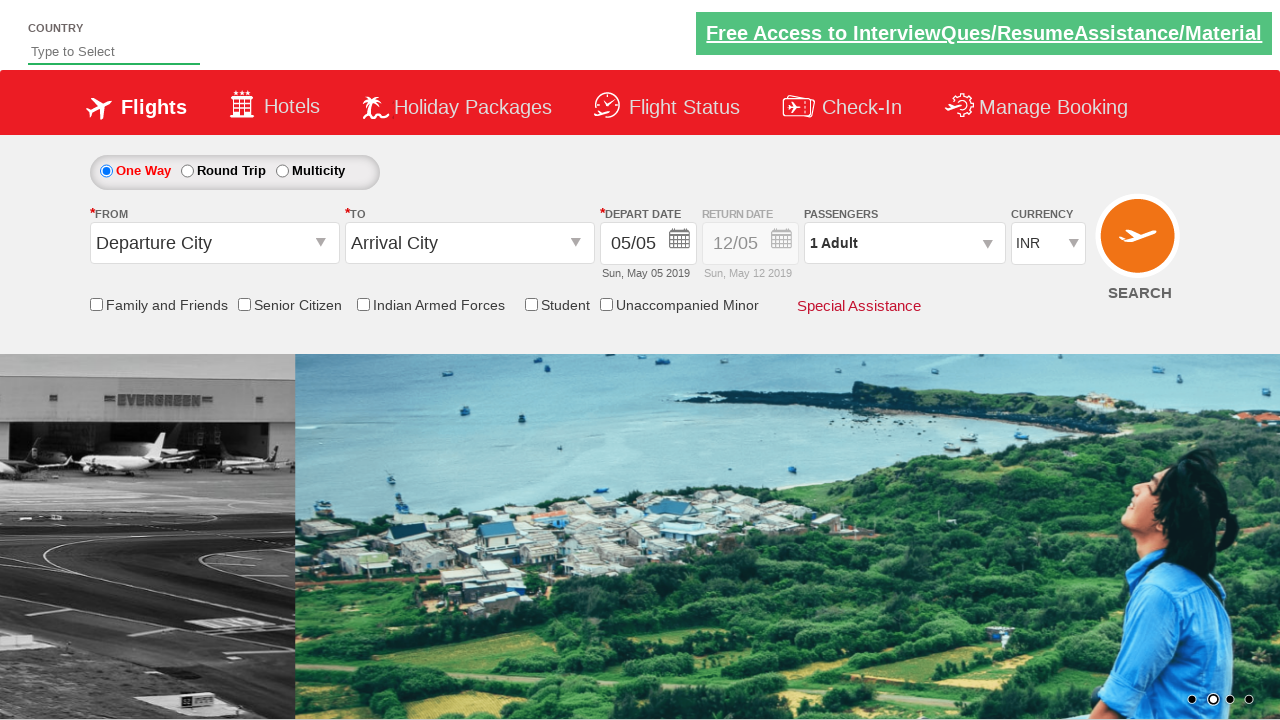

Clicked on the date picker input field to open the calendar at (648, 244) on #ctl00_mainContent_view_date1
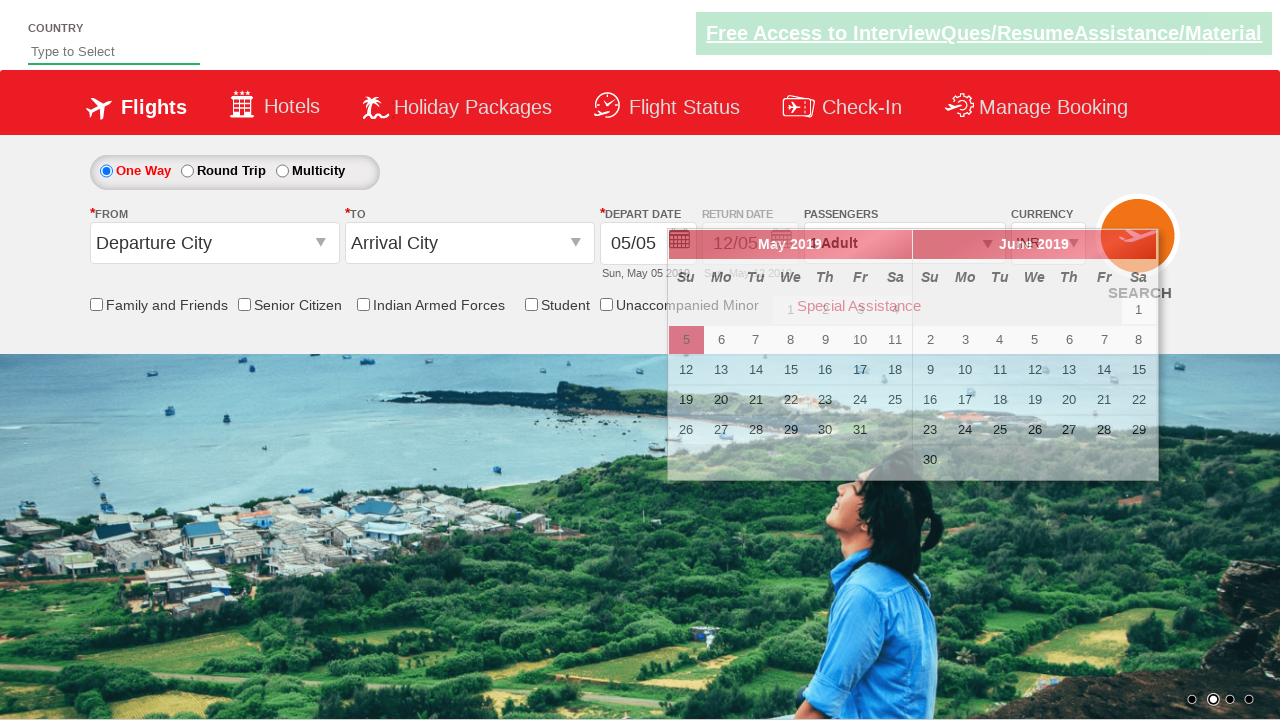

Selected the 6th day of the month from the calendar at (721, 340) on xpath=//a[text()='6']
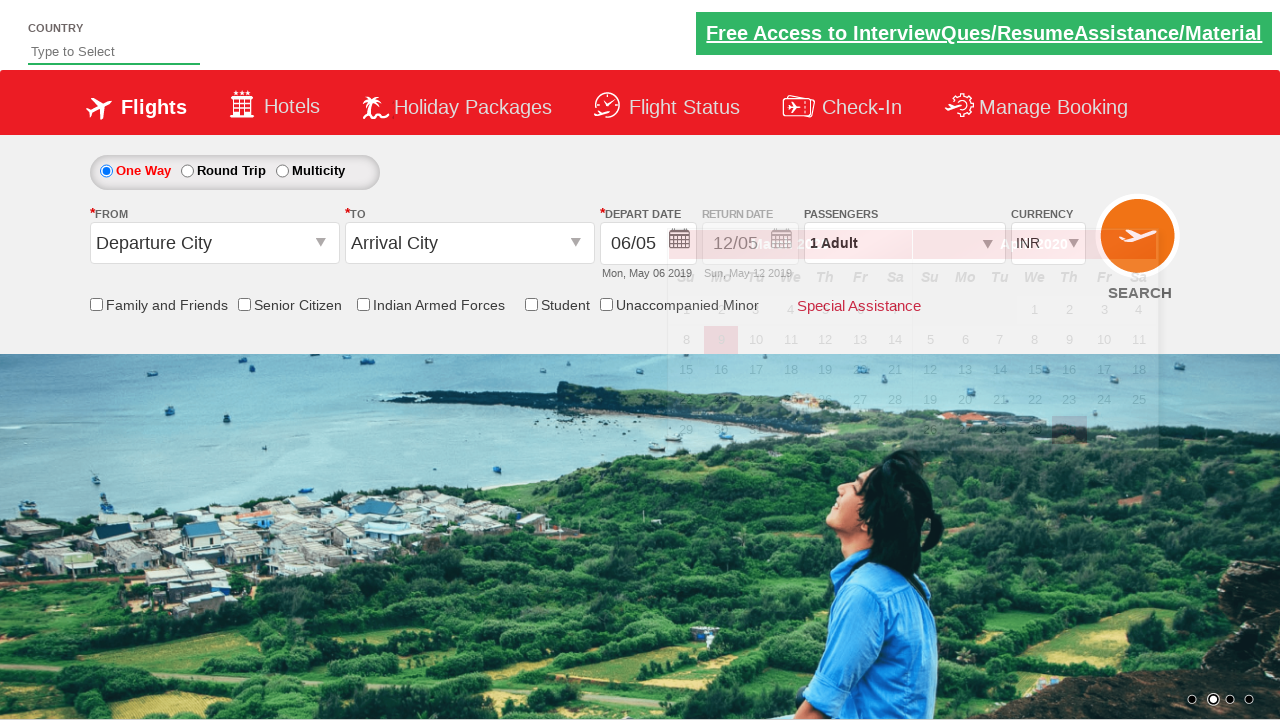

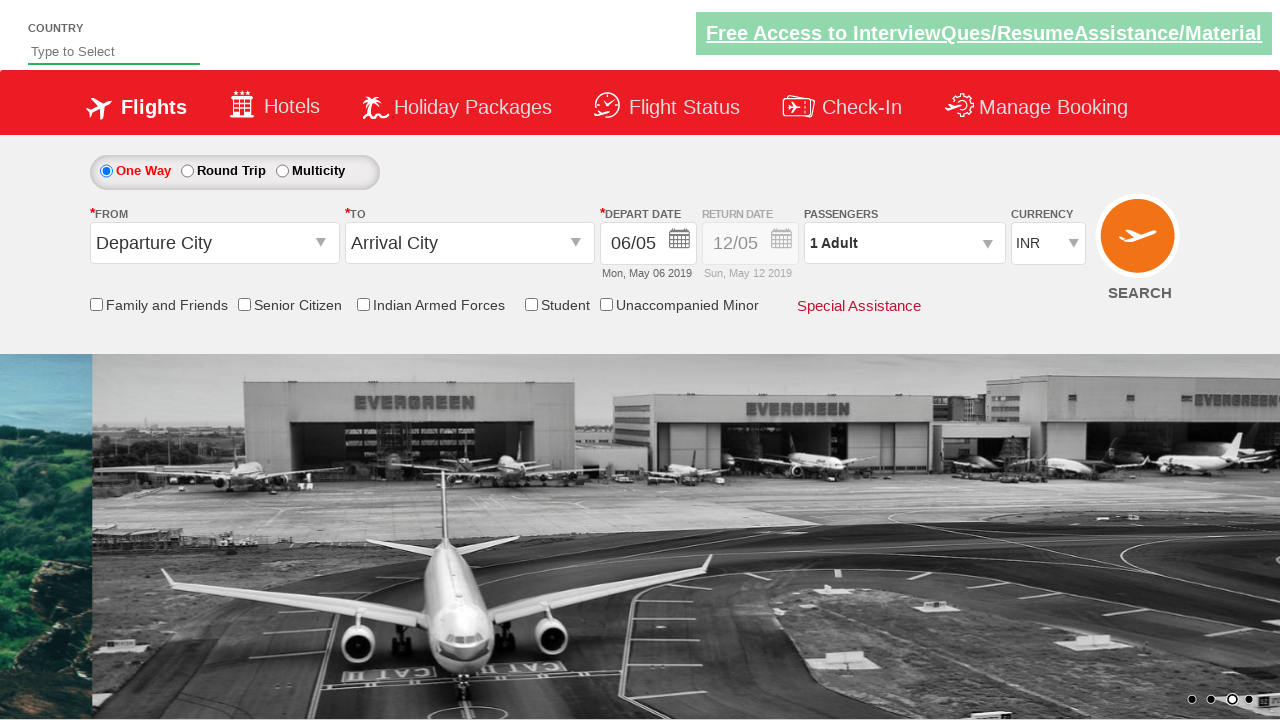